Navigates to the world clock page and verifies that the time table is loaded with data in specific cells by checking for the presence of table elements.

Starting URL: https://www.timeanddate.com/worldclock/

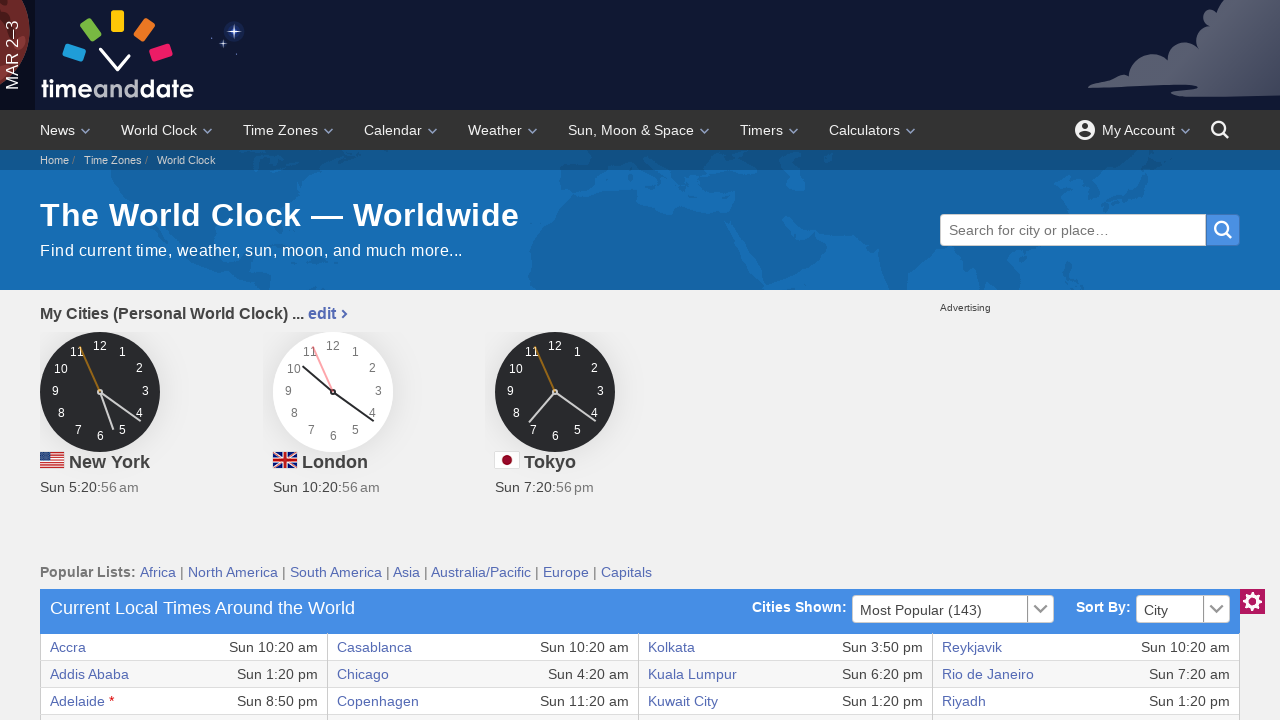

Navigated to world clock page
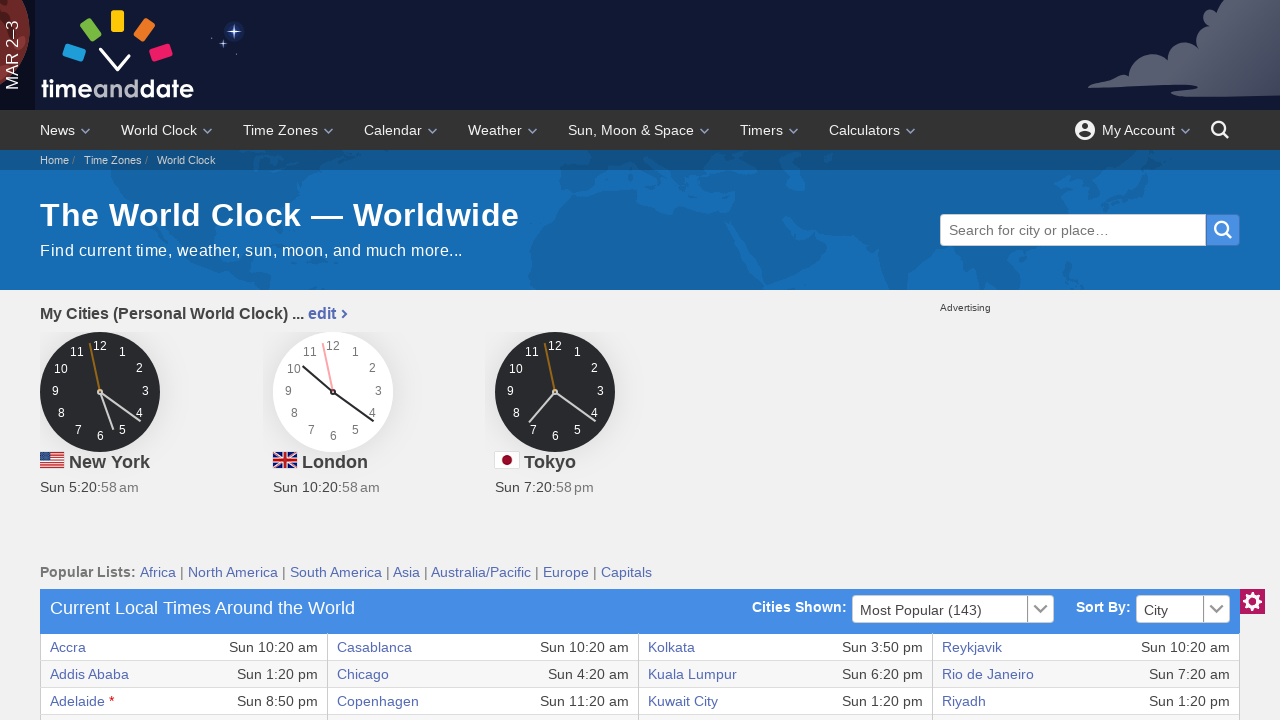

World clock table body loaded
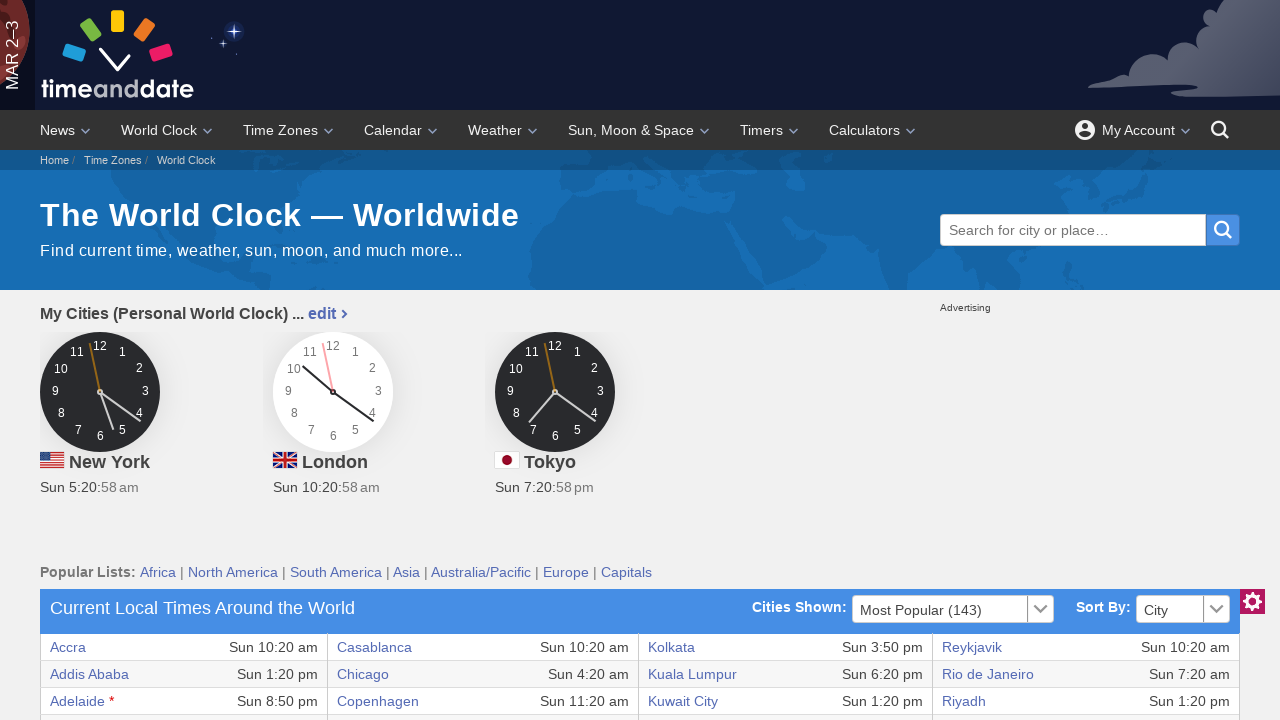

Verified time value cell in row 2, column 7 is present
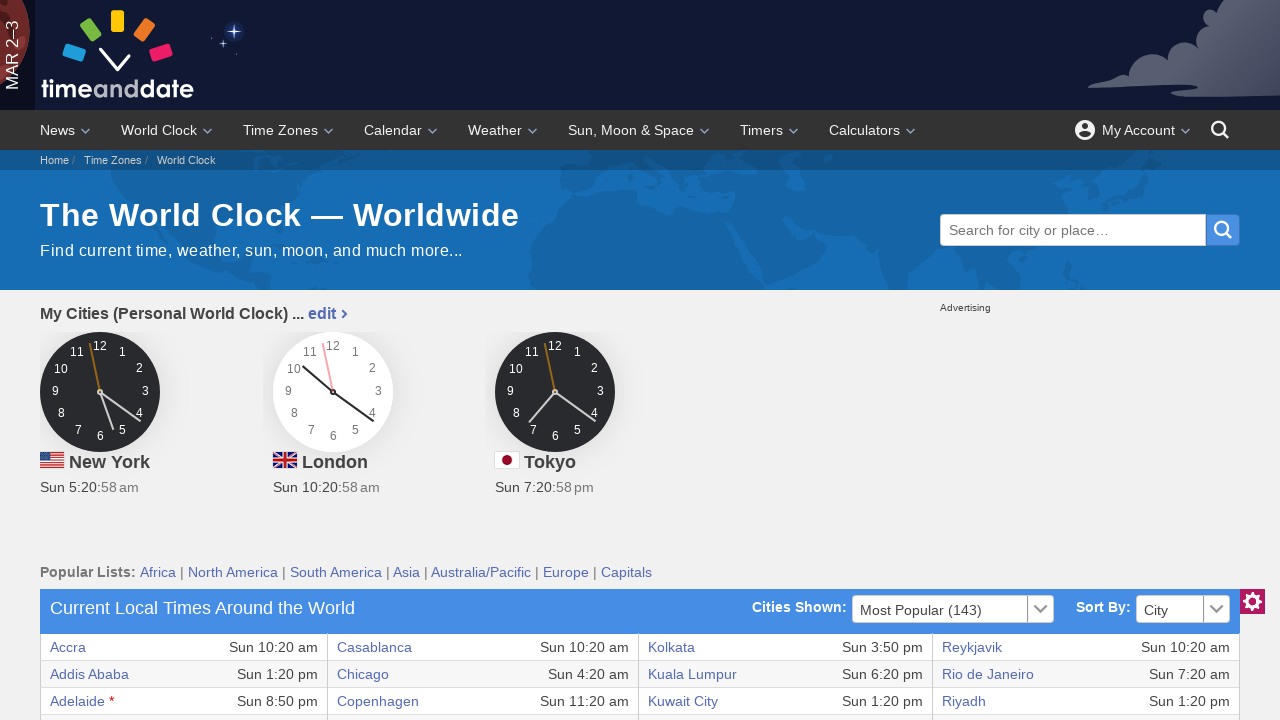

Verified city name cell in row 1, column 1 is present
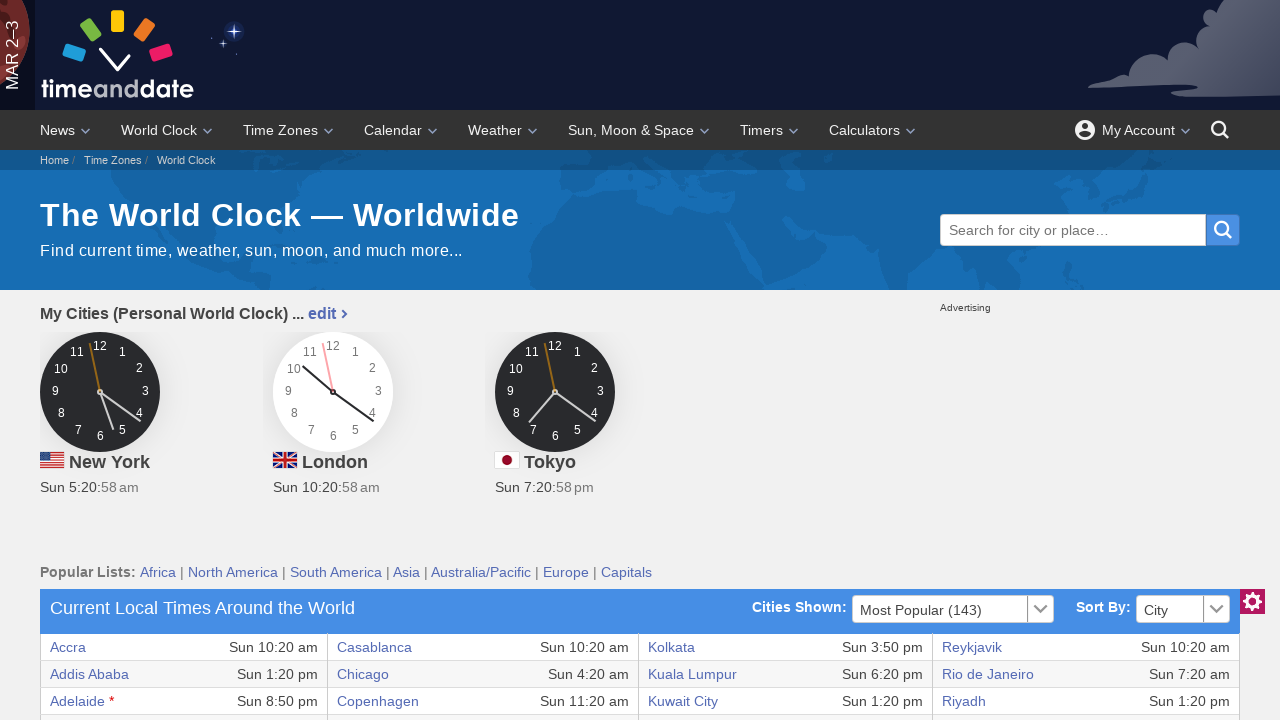

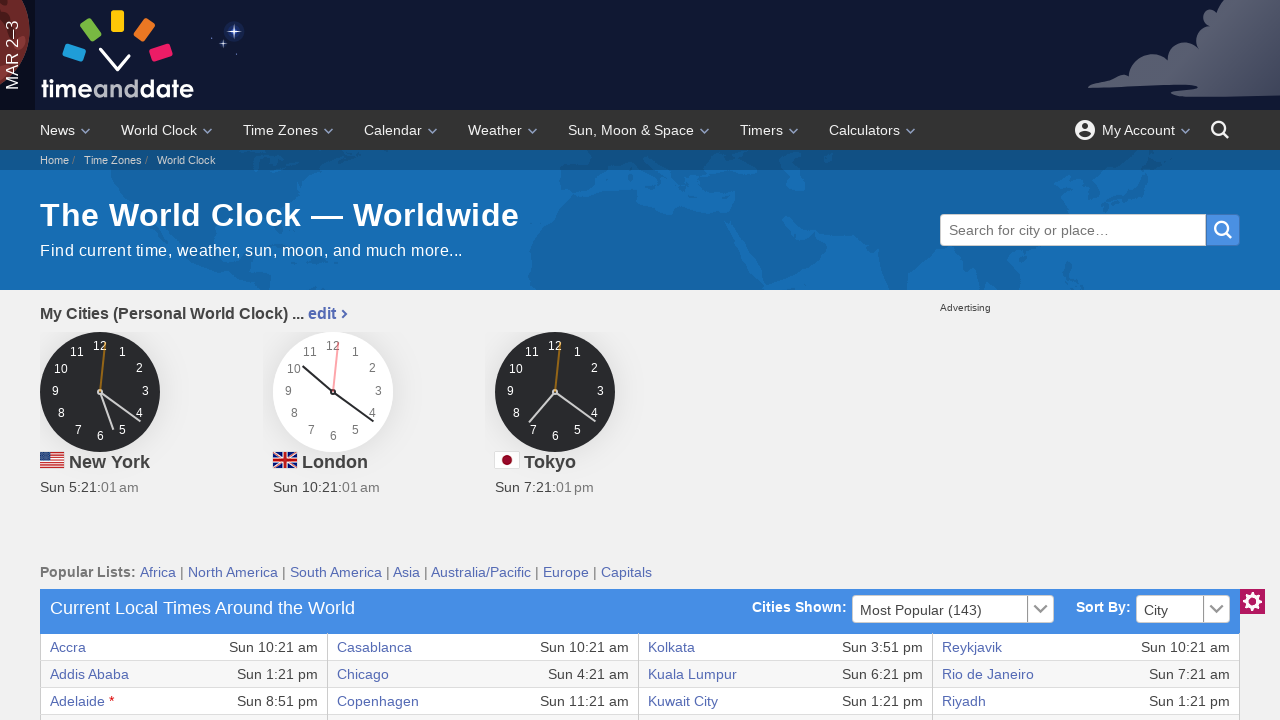